Navigates to Finviz homepage and waits for the main container to load.

Starting URL: https://finviz.com/

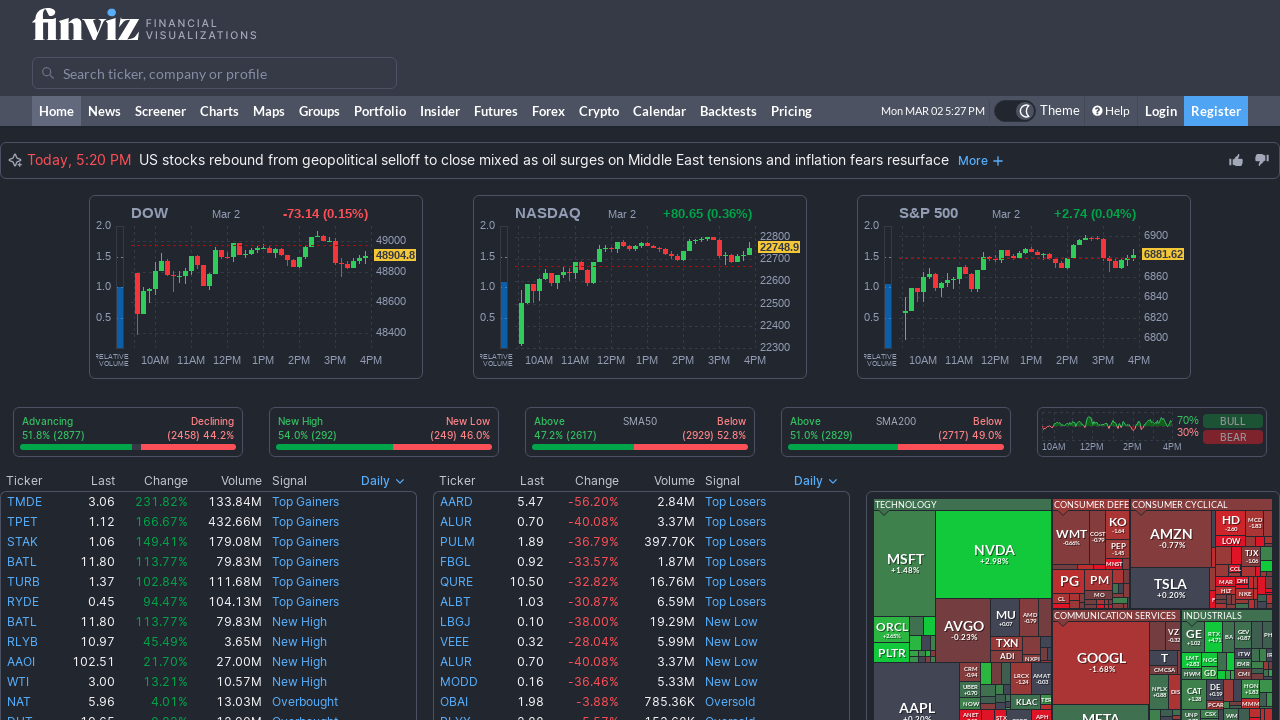

Set default timeout to 30 seconds
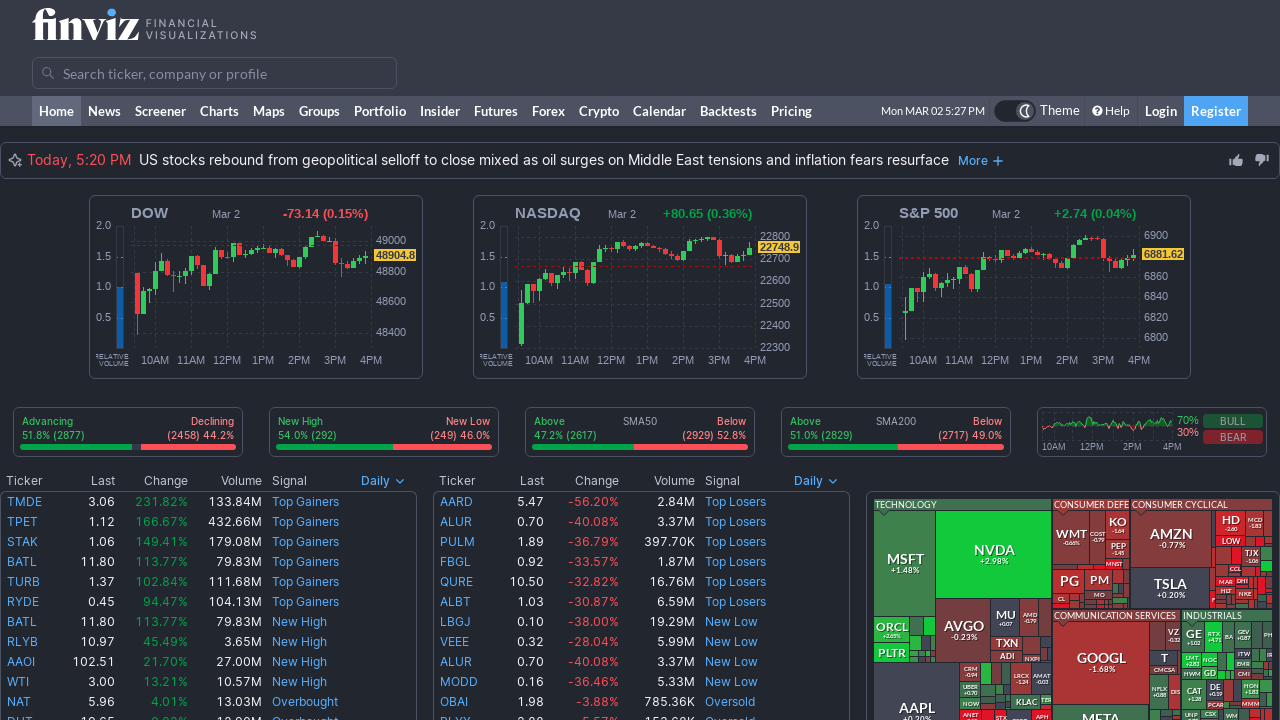

Set viewport size to 1920x1920 for financial data display
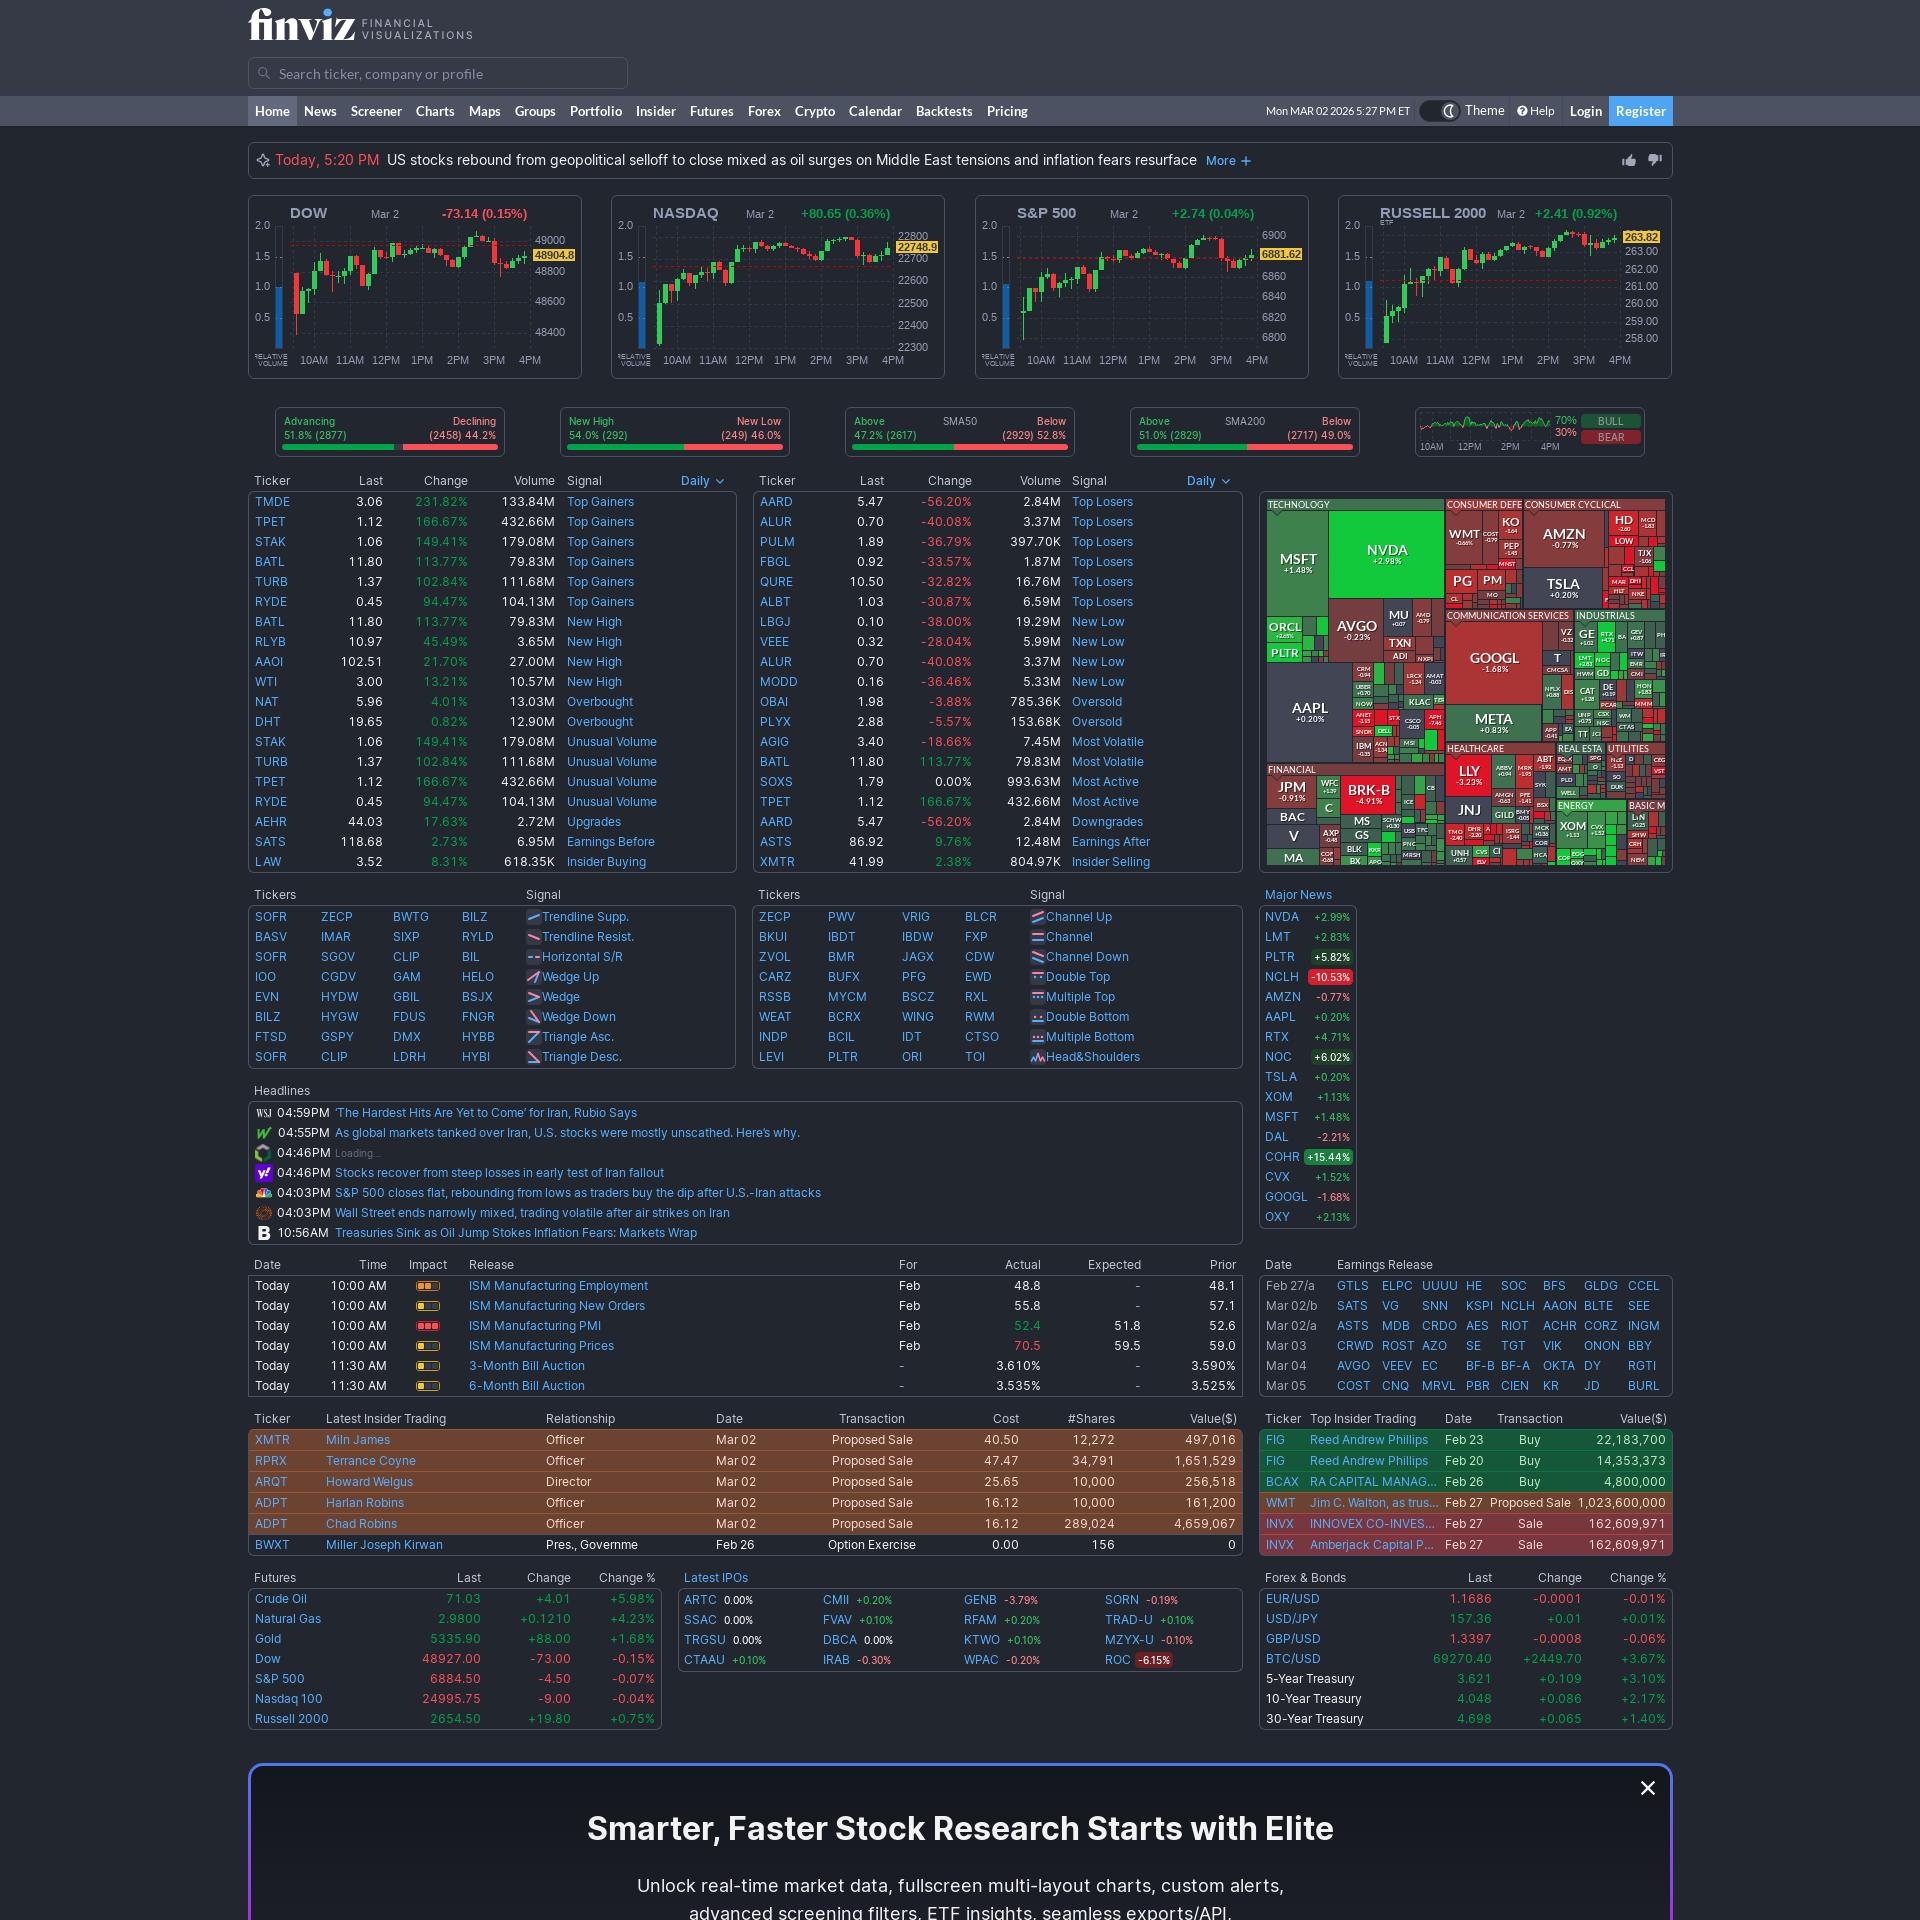

Main container loaded on Finviz homepage
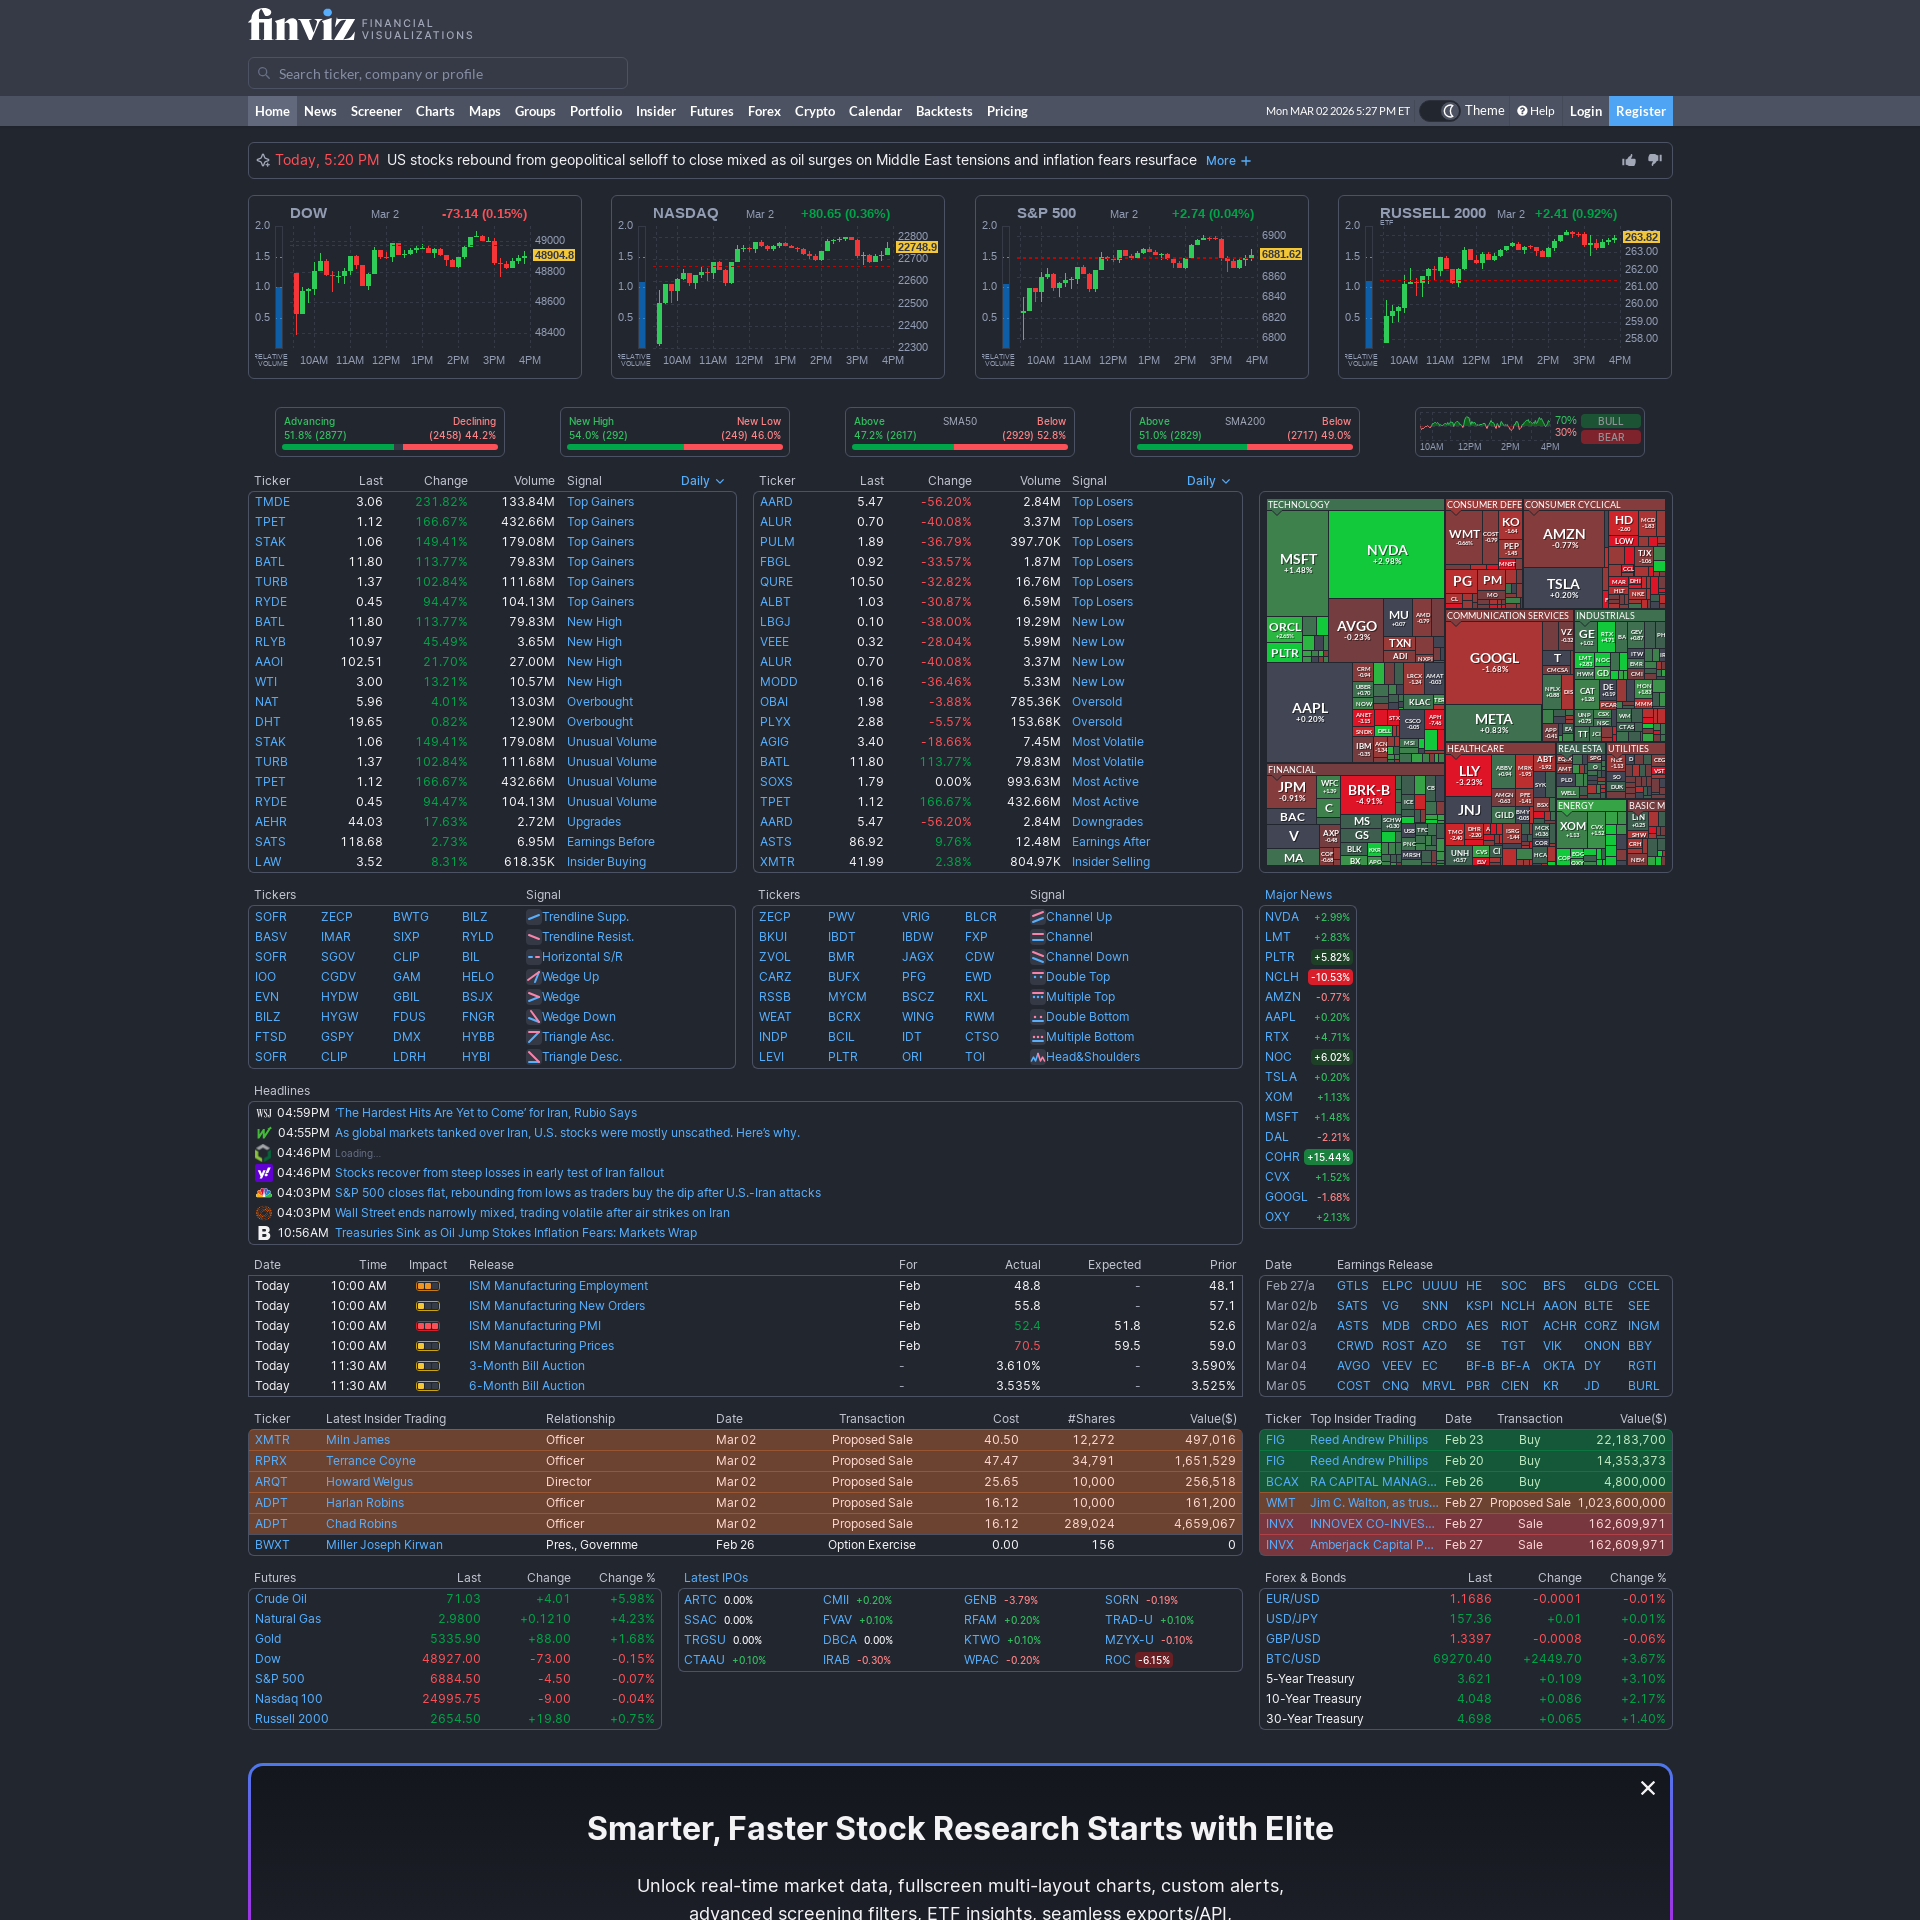

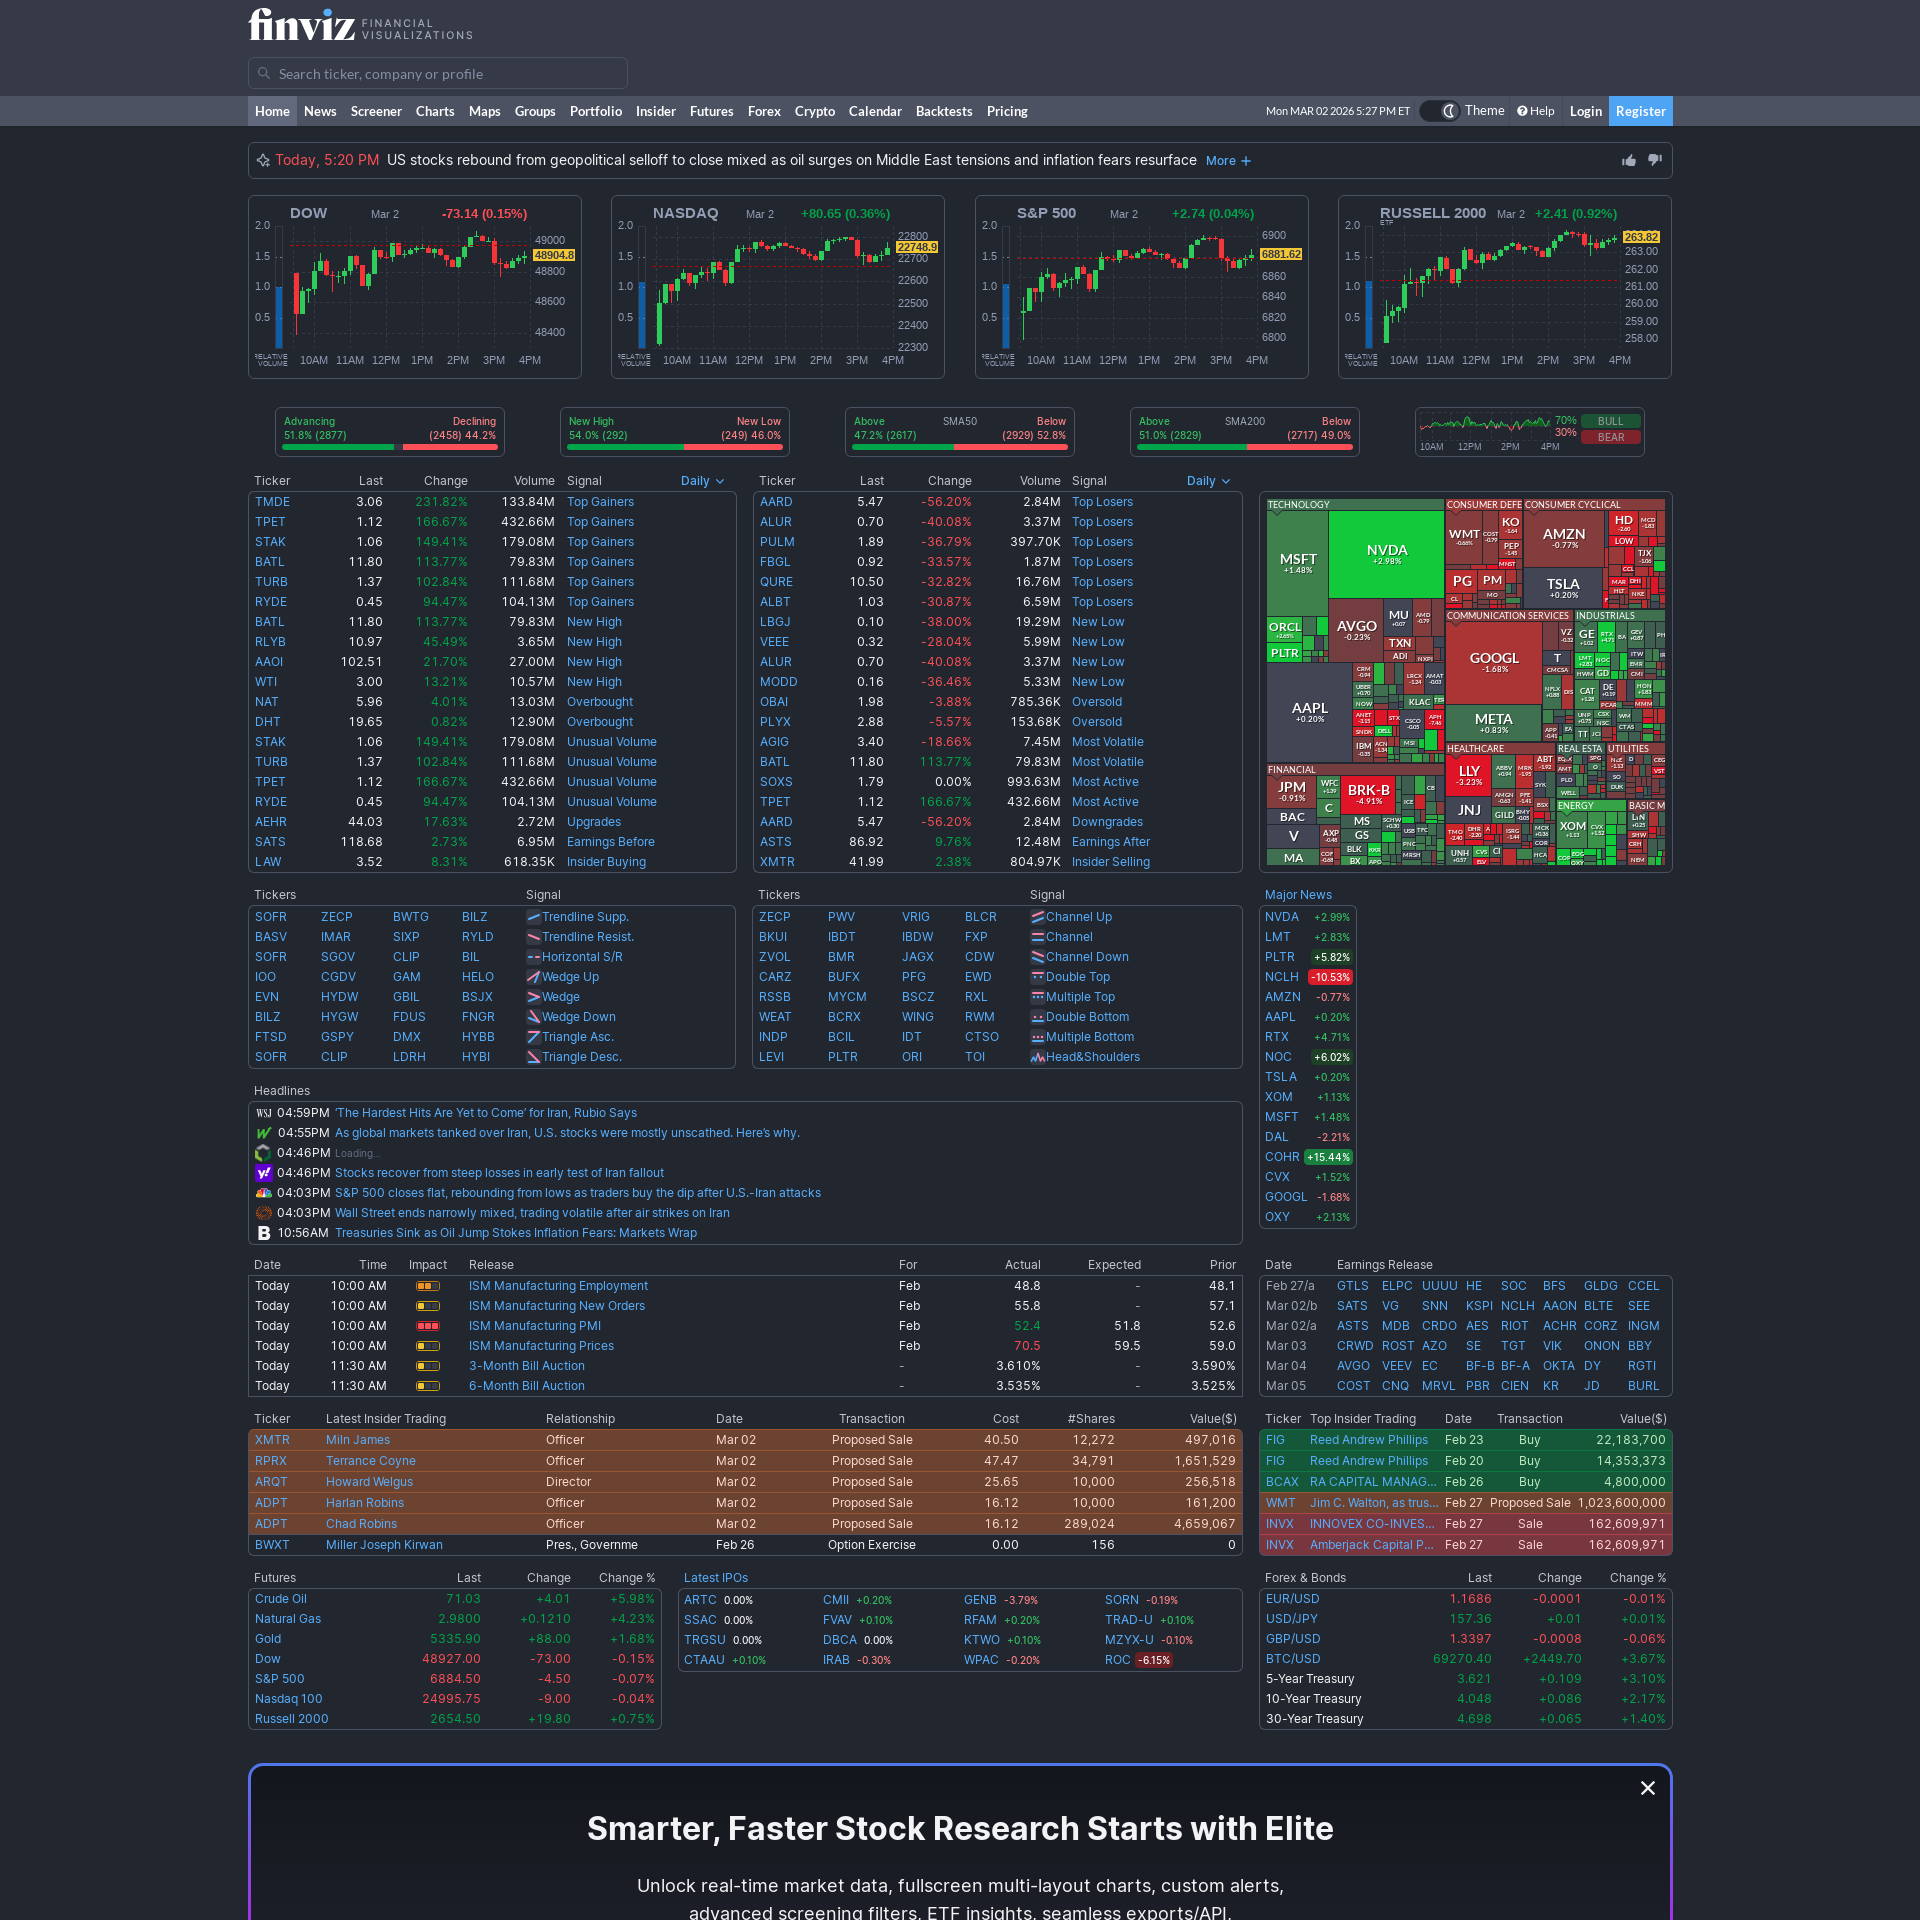